Tests regular click functionality by clicking a dynamically positioned button and verifying the success message appears

Starting URL: https://demoqa.com/buttons

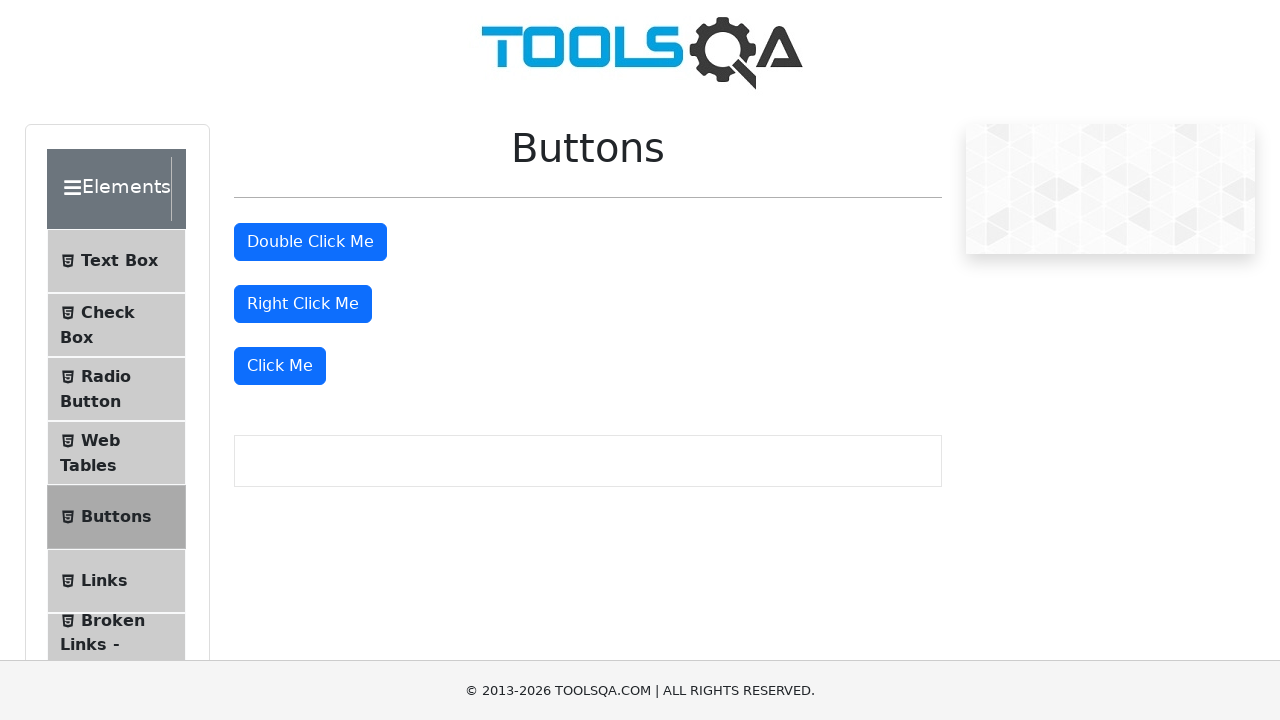

Removed ad banner that may interfere with test
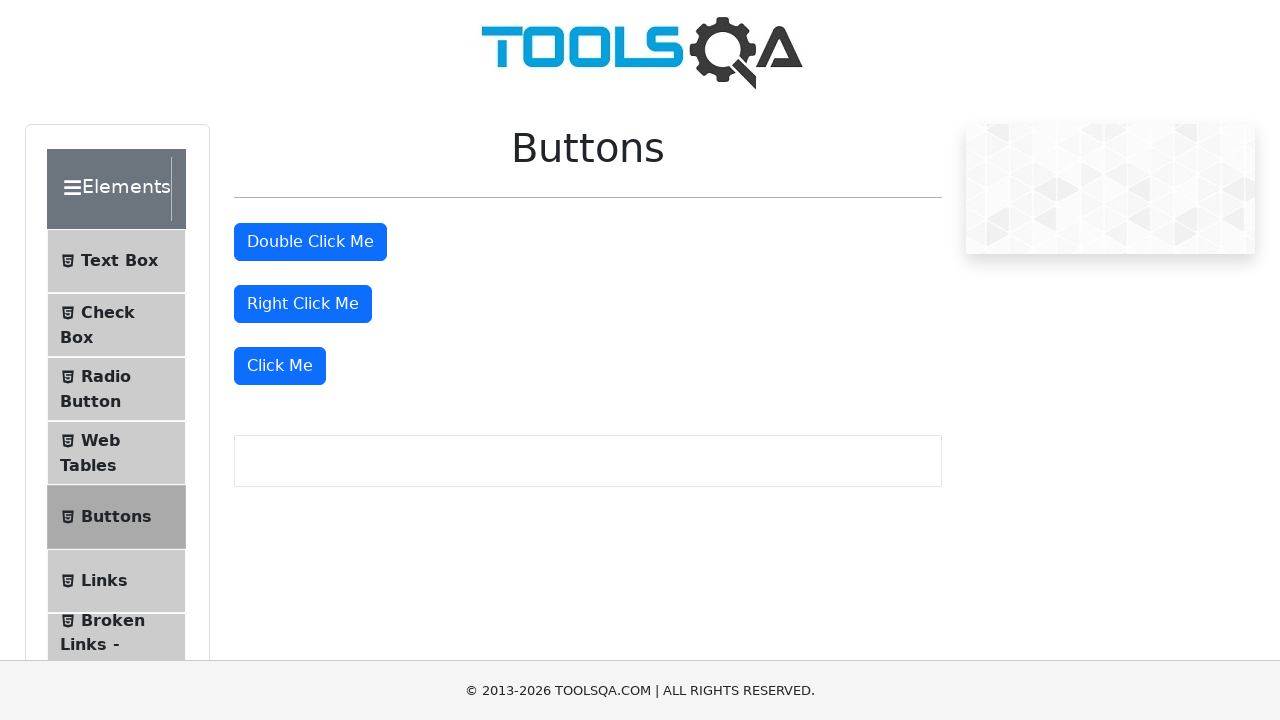

Located dynamically positioned button
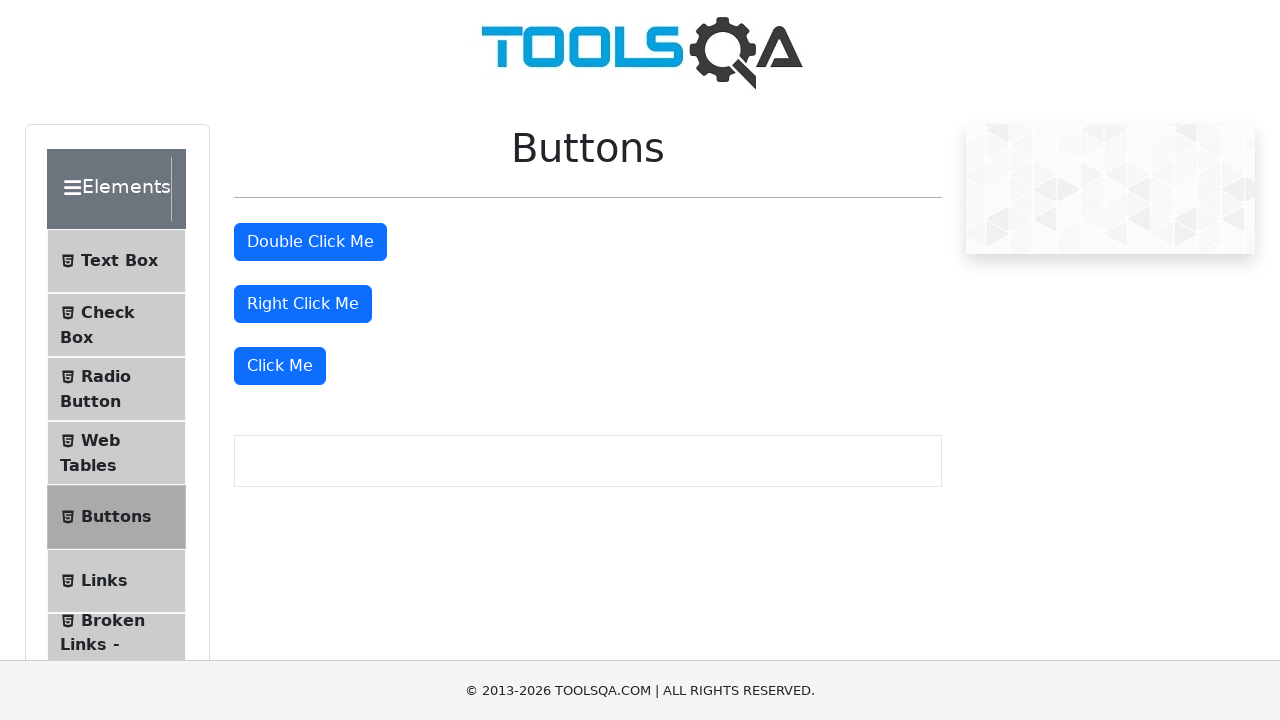

Scrolled button into view
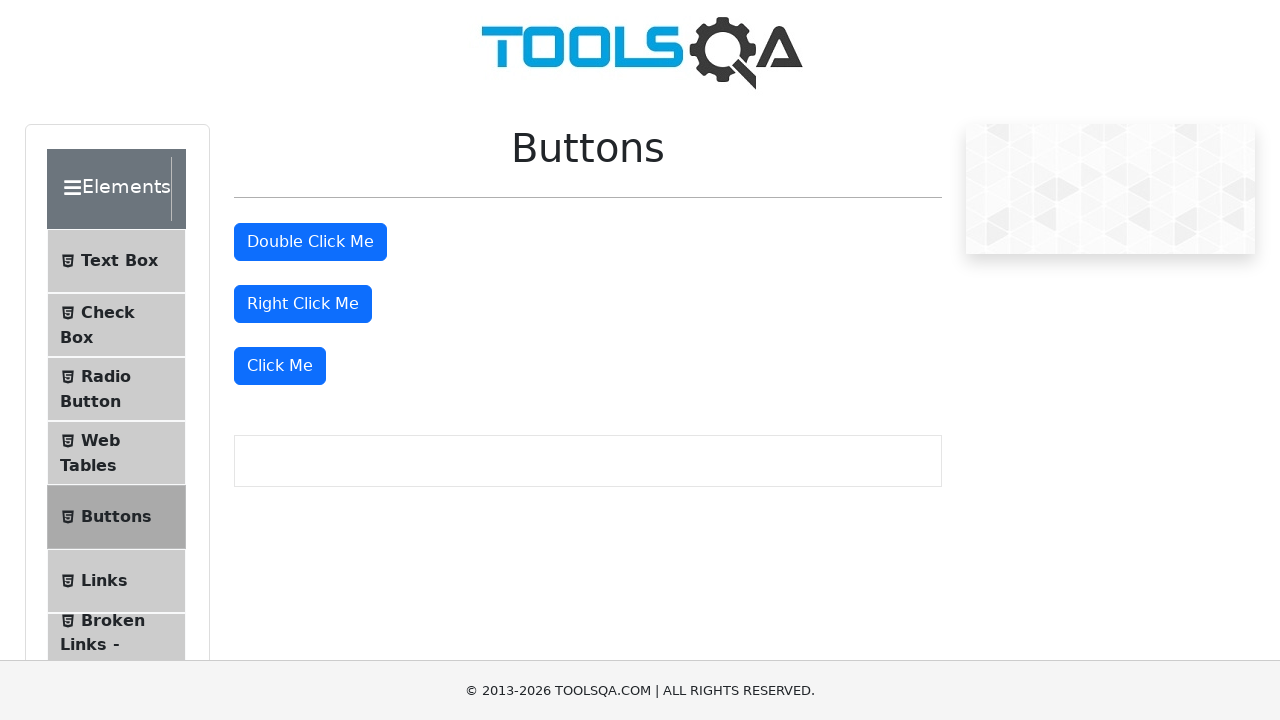

Clicked the dynamic button at (280, 366) on .mt-4 > button:not(#rightClickBtn.btn.btn-primary)
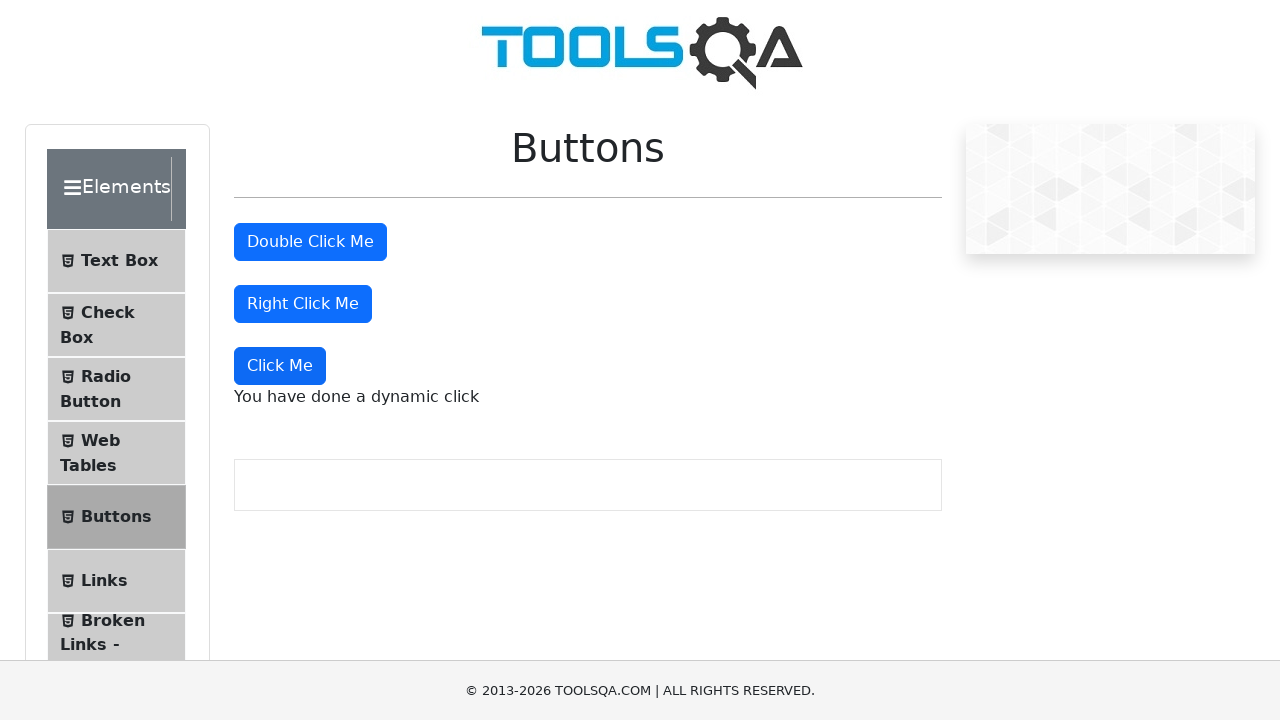

Verified success message appeared
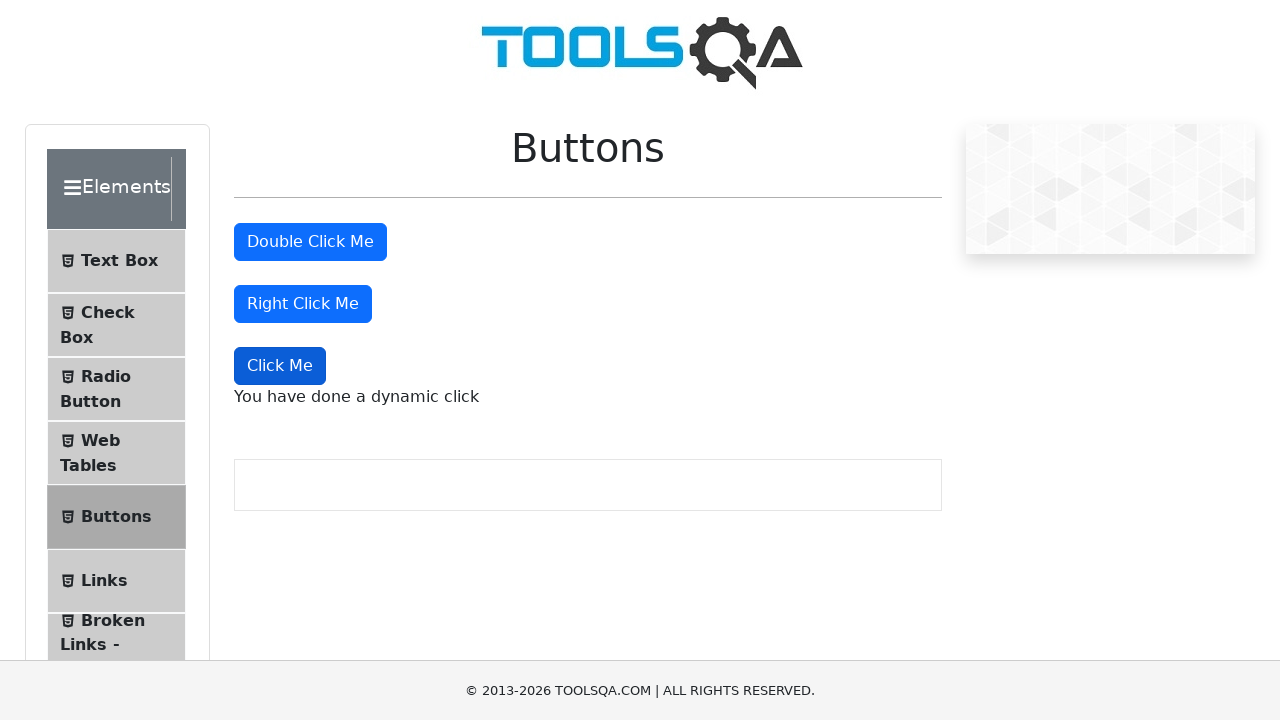

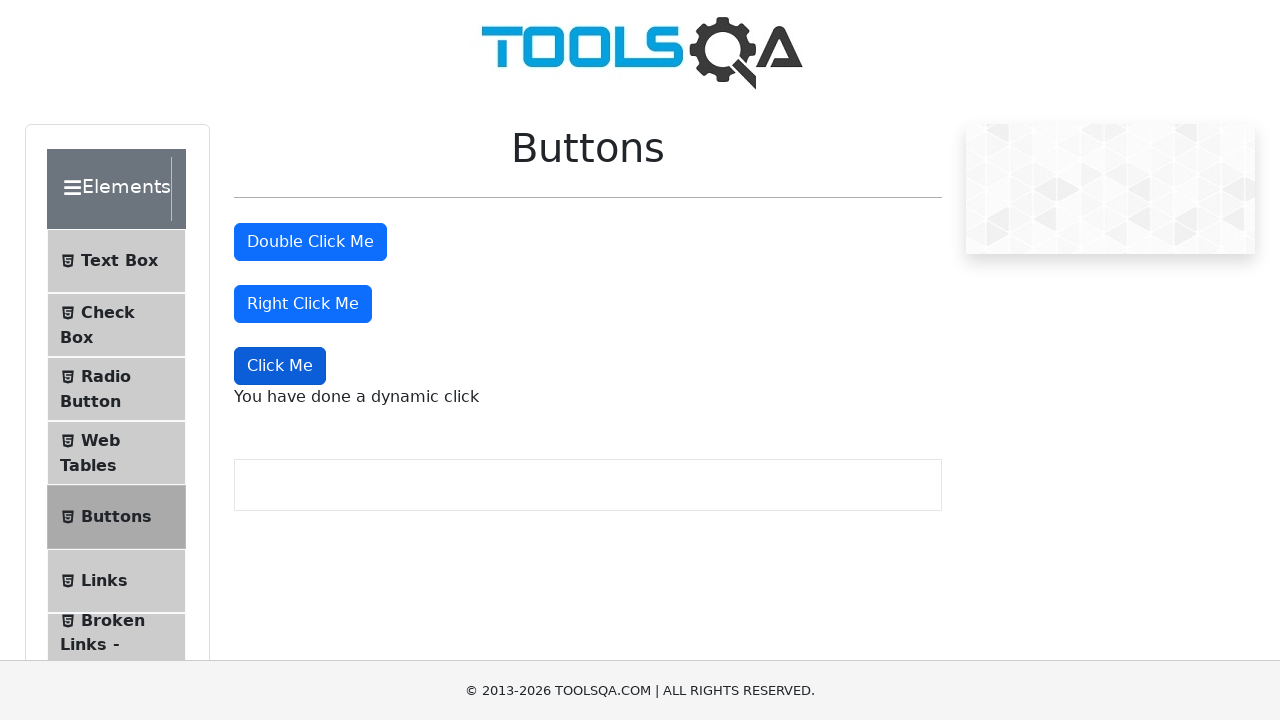